Navigates to the OrangeHRM demo site and takes a screenshot of the page

Starting URL: https://opensource-demo.orangehrmlive.com/

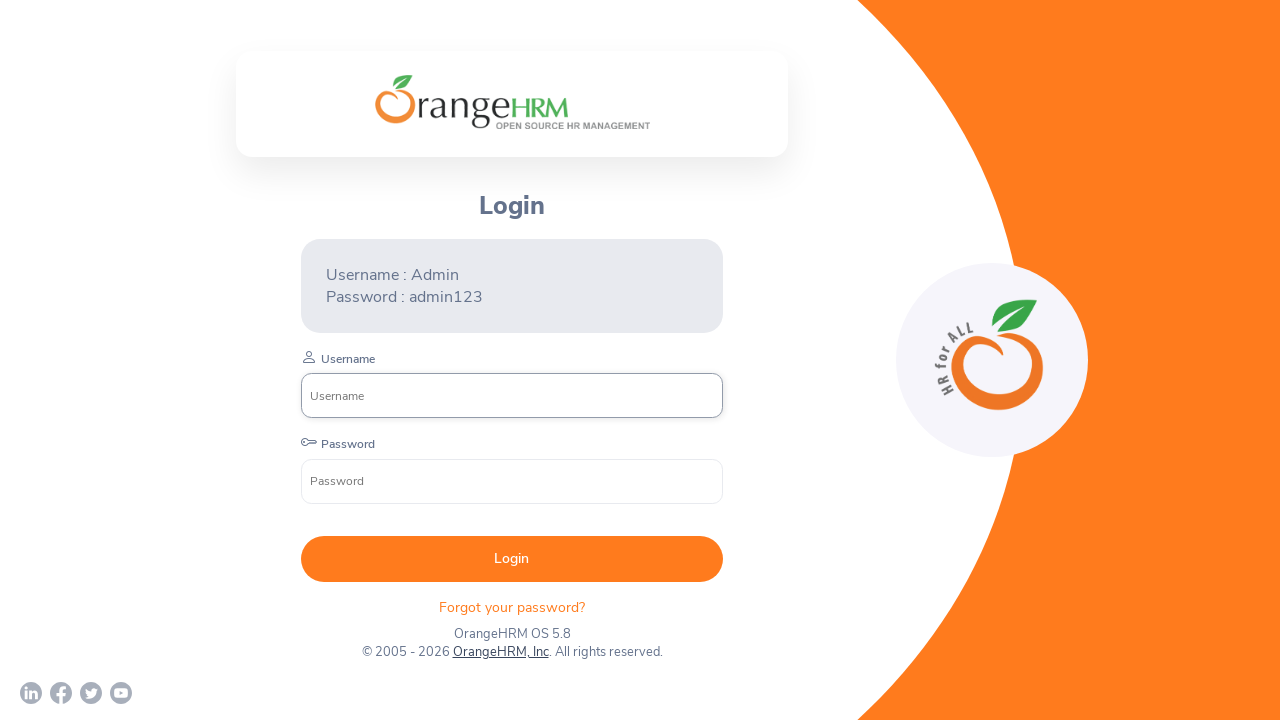

Waited for page to reach networkidle state
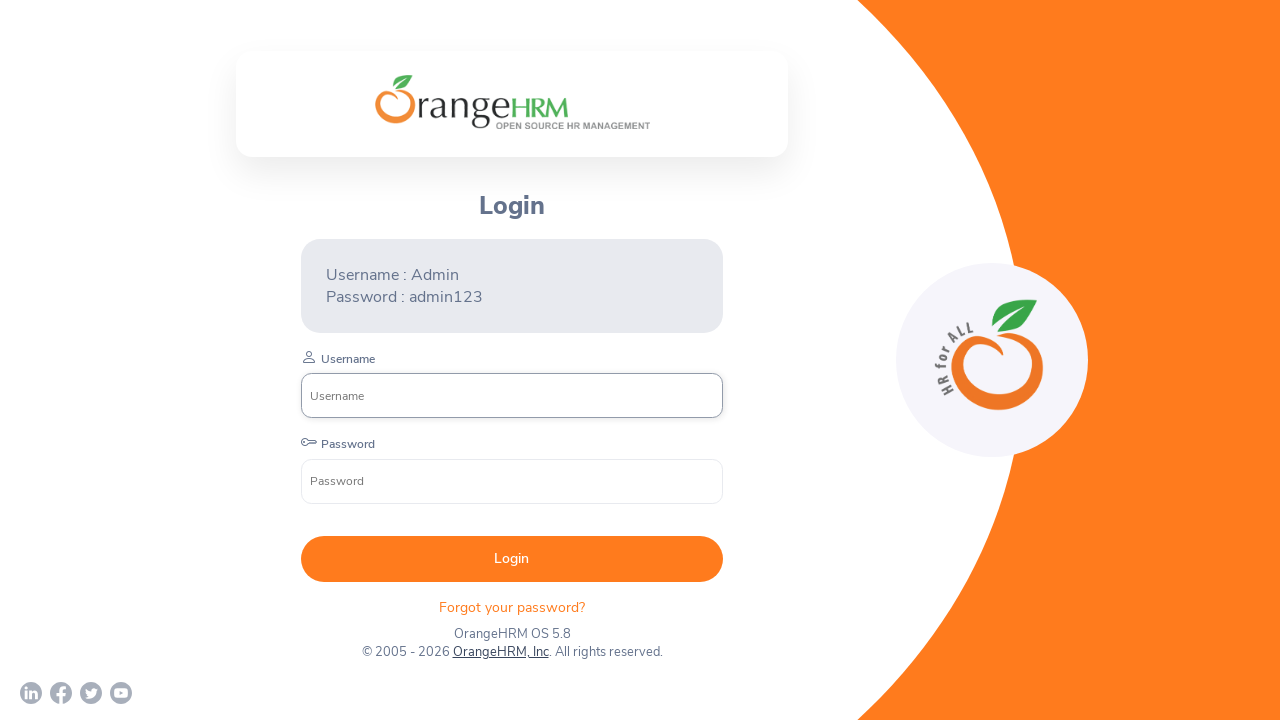

Waited 2 seconds for additional page rendering
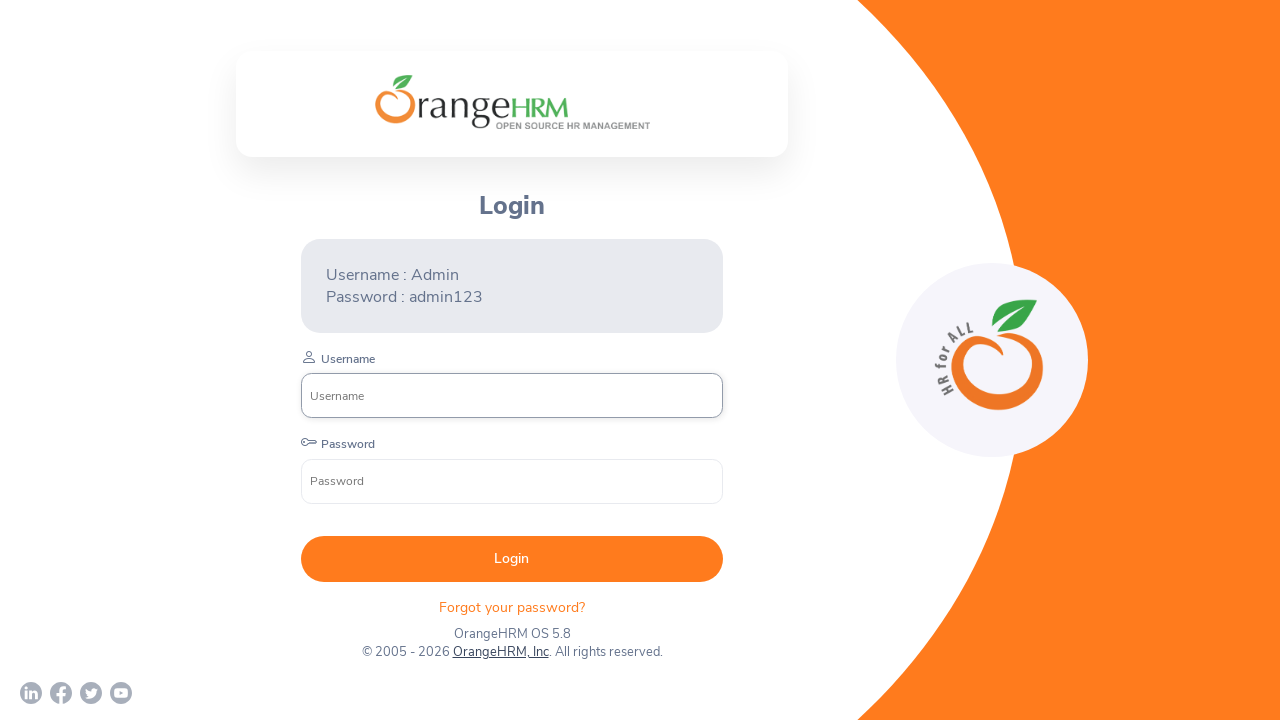

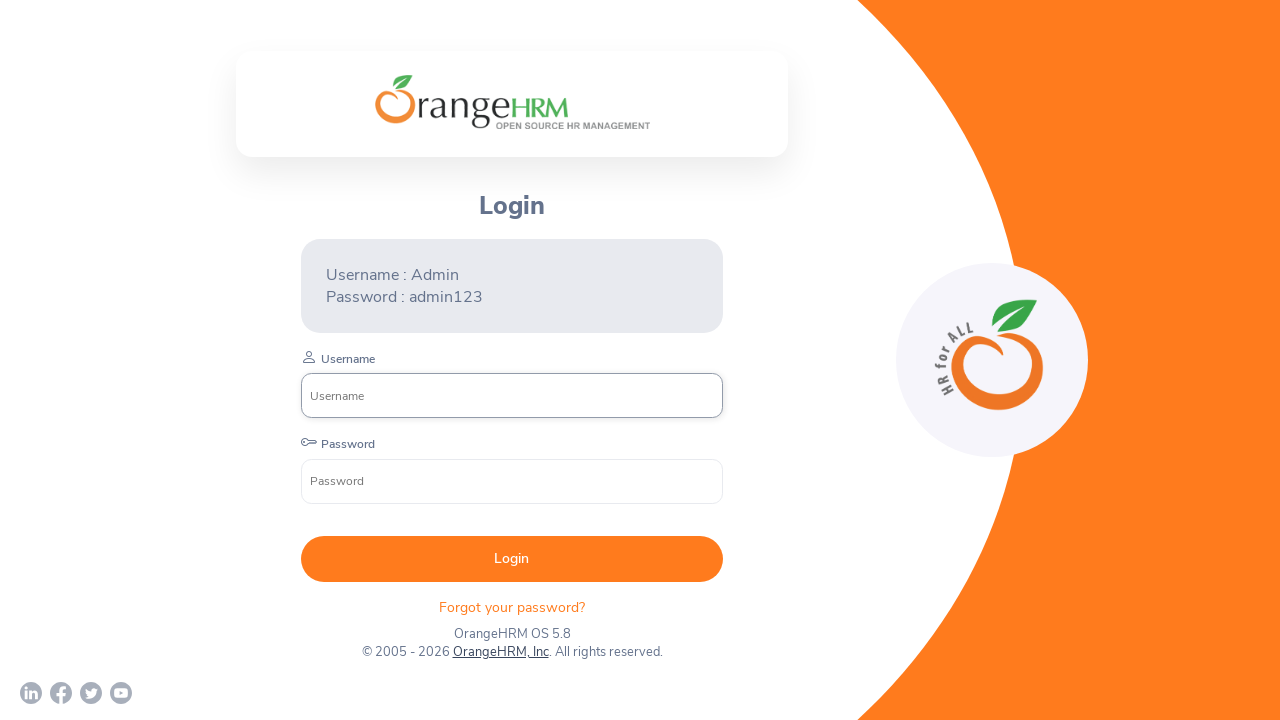